Navigates to a frames test page, clicks on centered element to open a modal, and verifies modal content is visible

Starting URL: https://applitools.github.io/demo/TestPages/FramesTestPage/

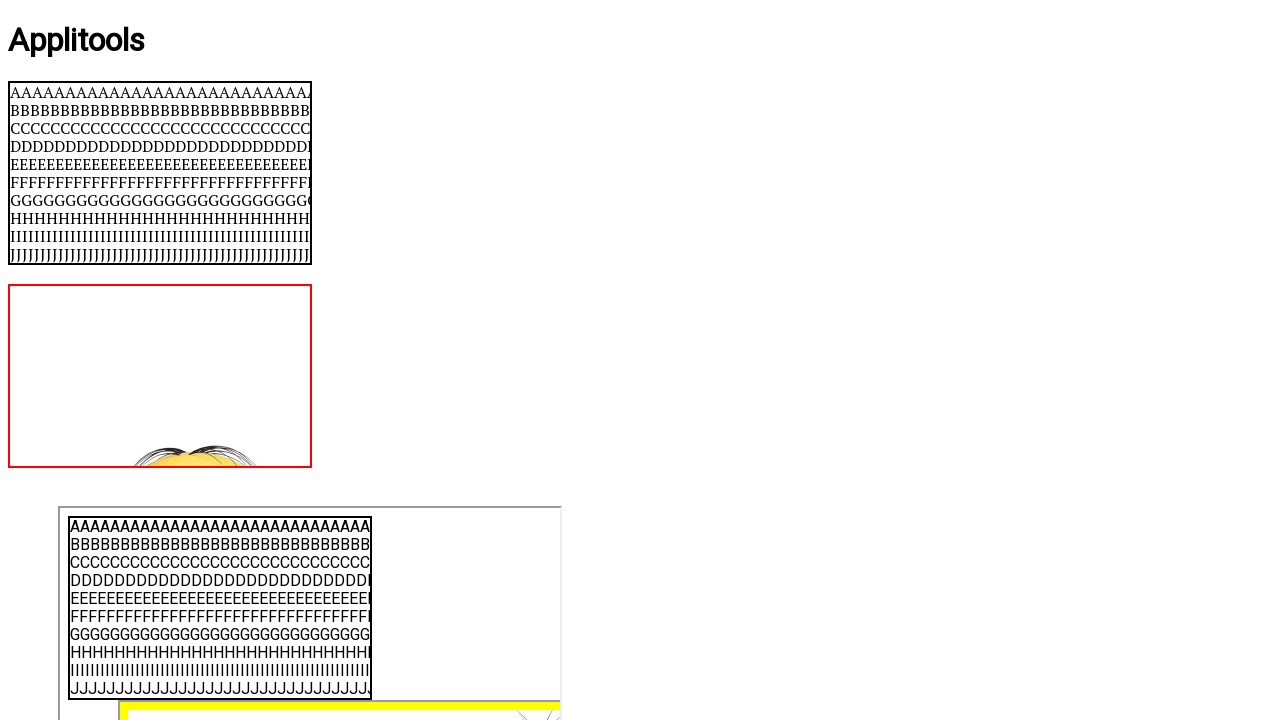

Navigated to frames test page
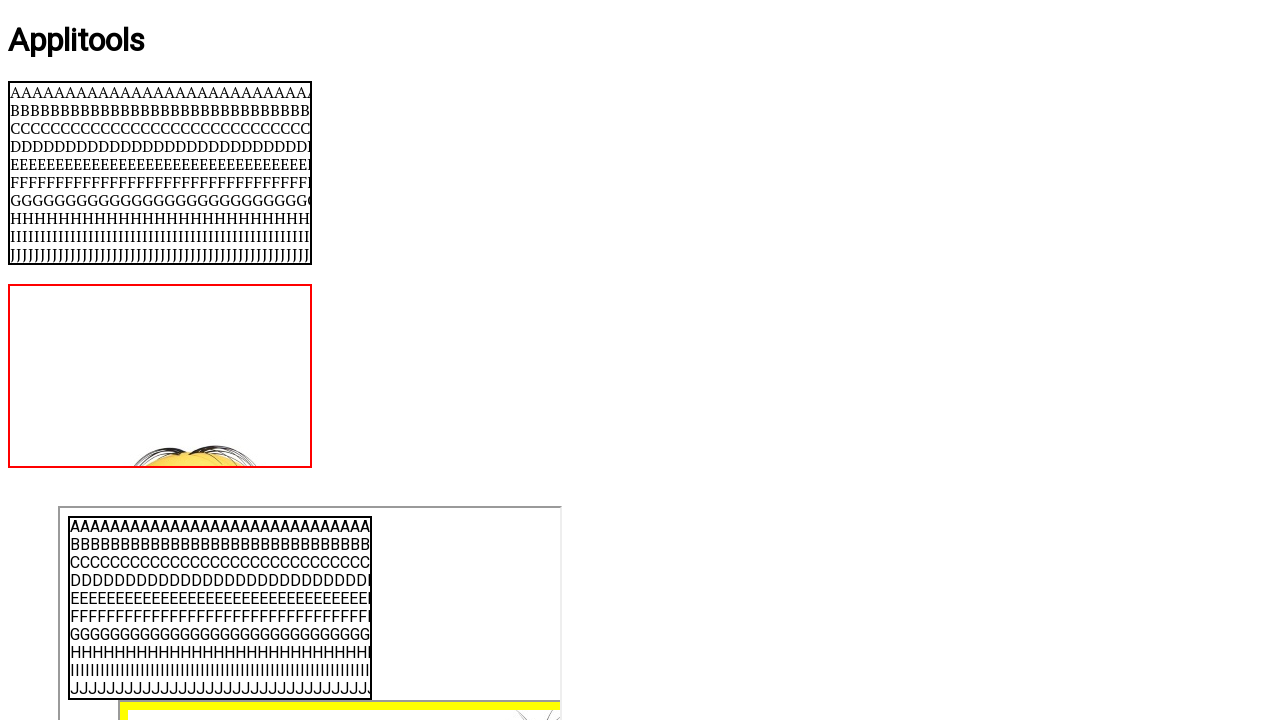

Clicked on centered element to open modal at (640, 361) on #centered
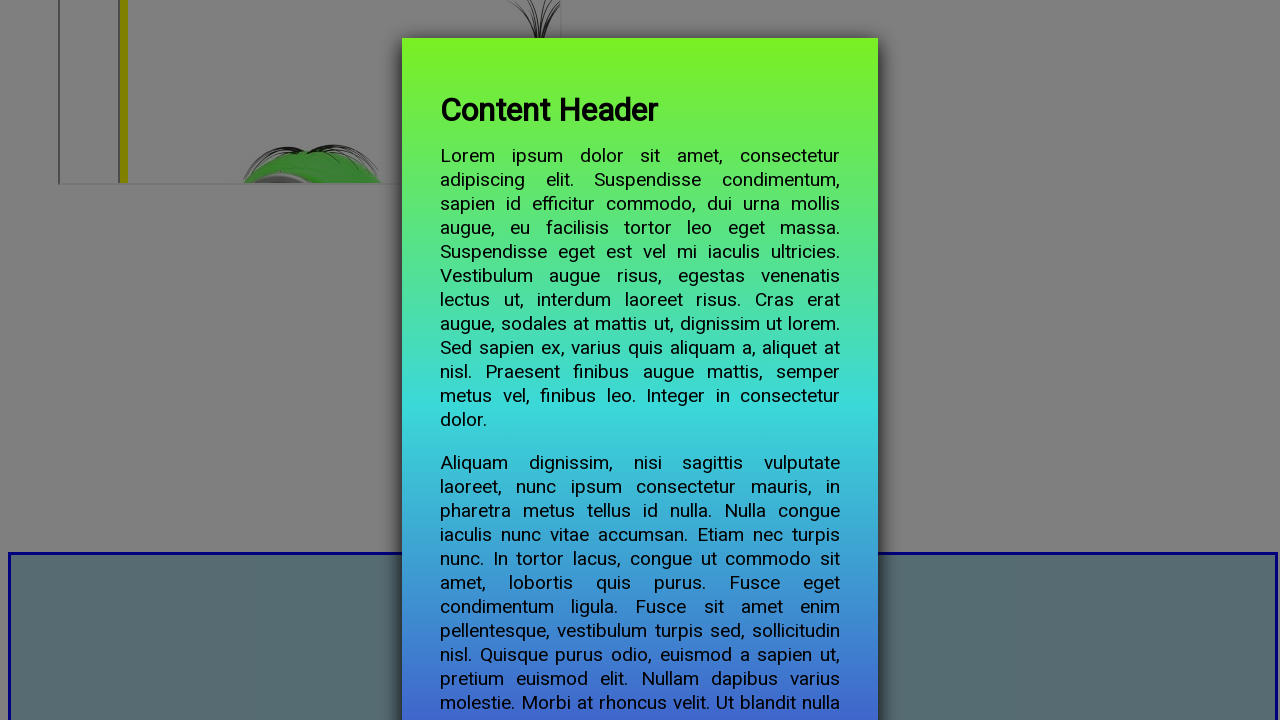

Modal content is now visible
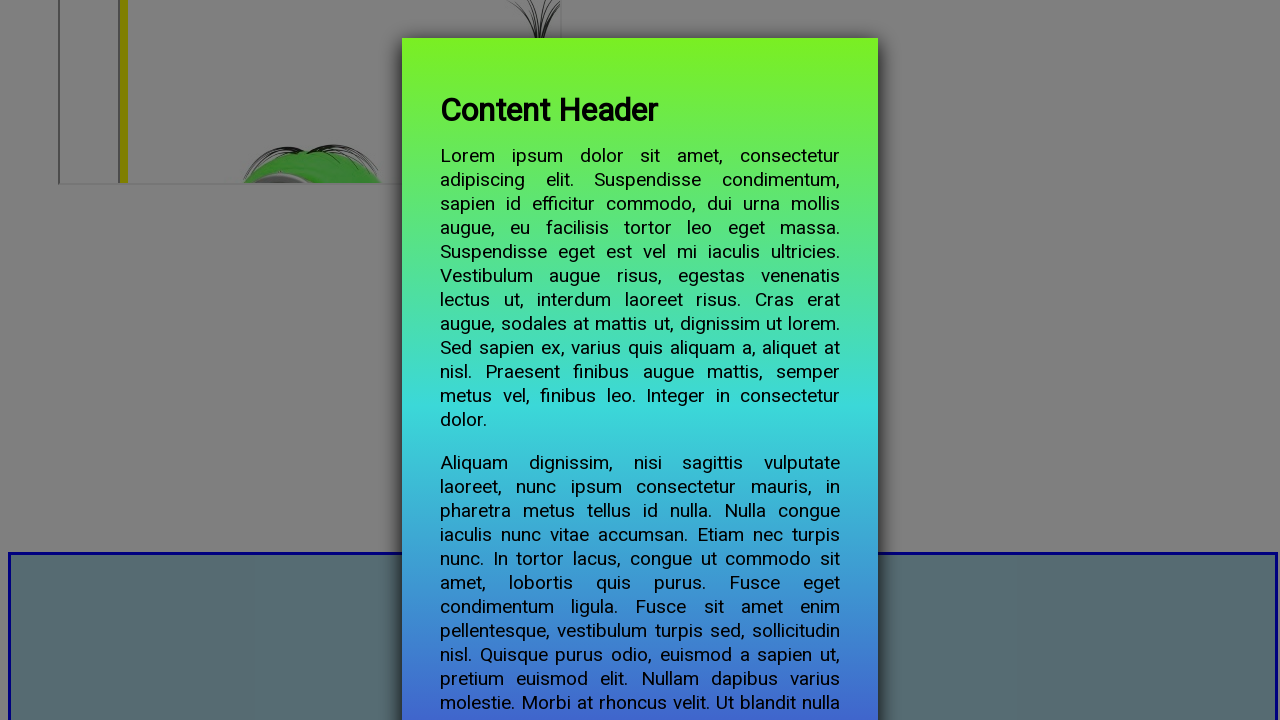

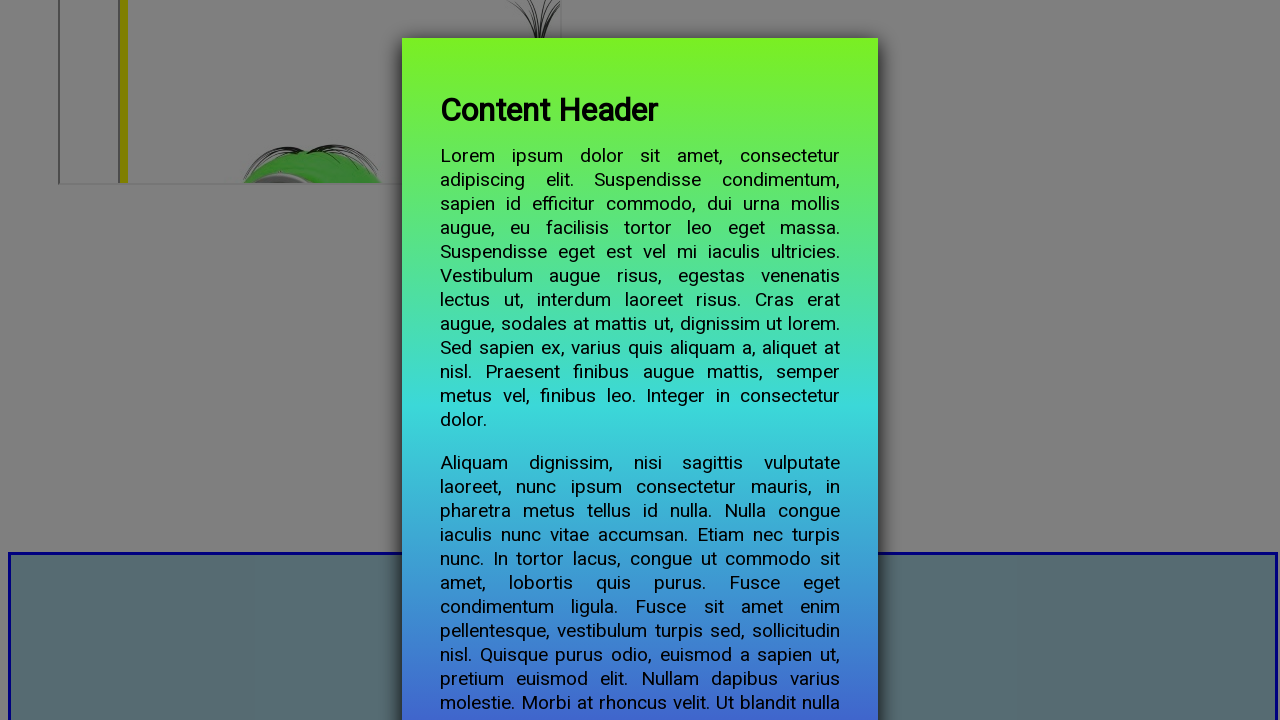